Tests the jQuery UI datepicker widget by opening the calendar, navigating to September, and selecting the 15th day

Starting URL: https://jqueryui.com/datepicker/

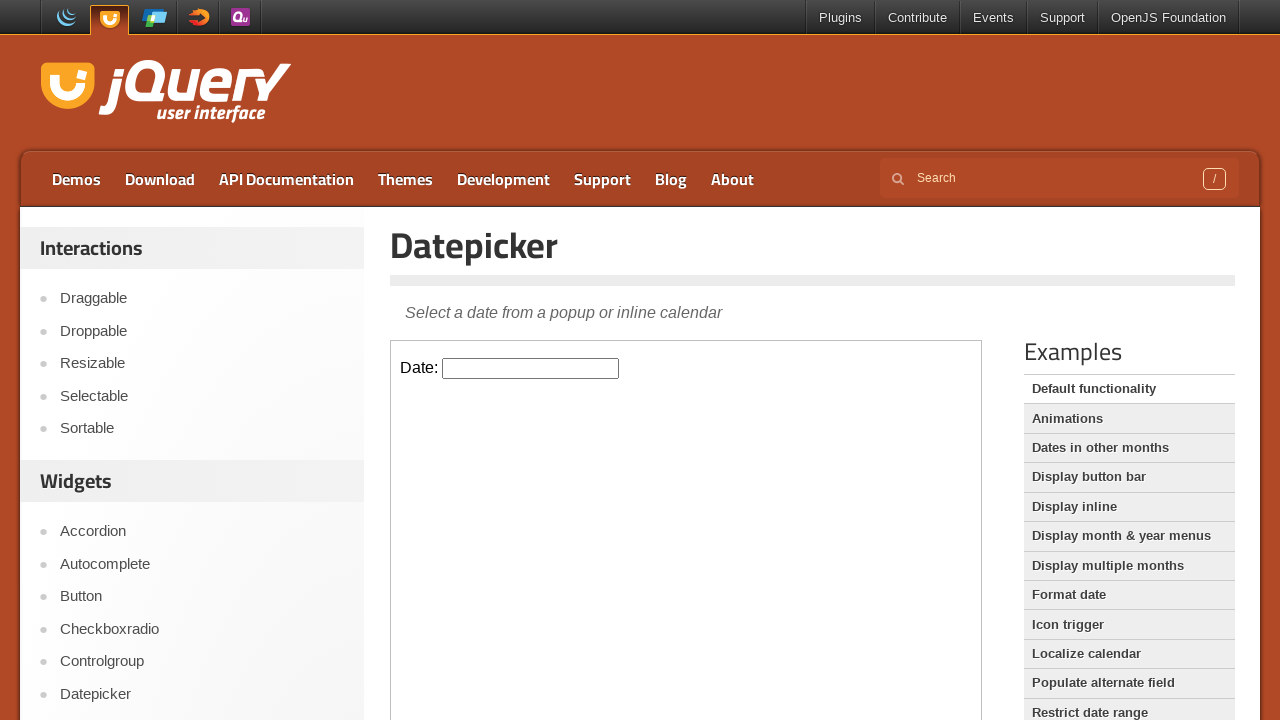

Located the demo iframe containing the datepicker
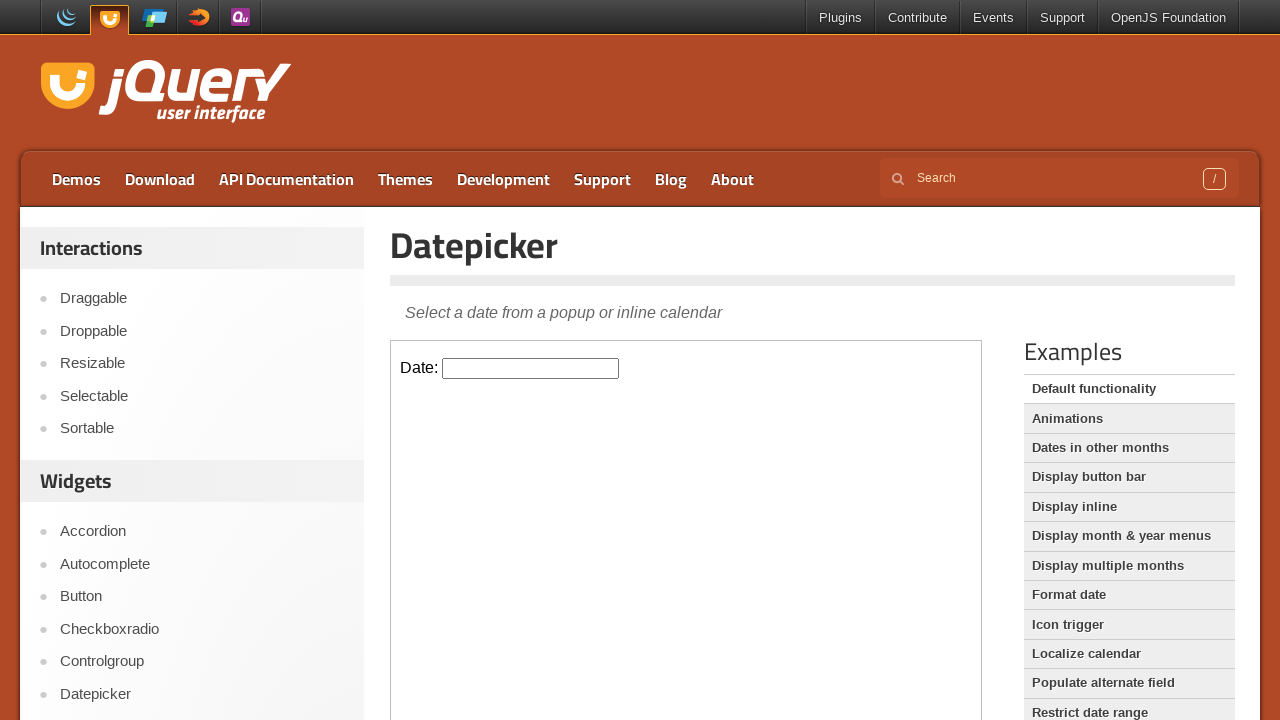

Clicked on the datepicker input to open the calendar at (531, 368) on .demo-frame >> internal:control=enter-frame >> #datepicker
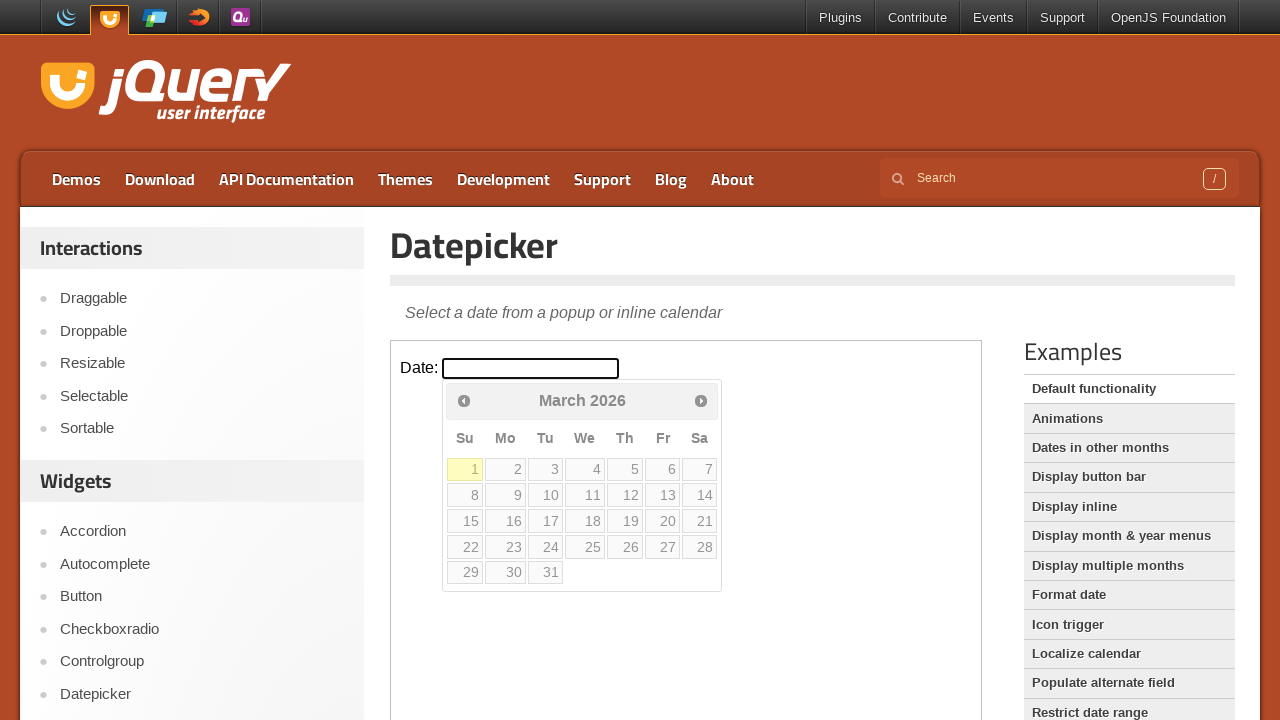

Clicked forward navigation button to move to next month at (701, 400) on .demo-frame >> internal:control=enter-frame >> .ui-icon.ui-icon-circle-triangle-
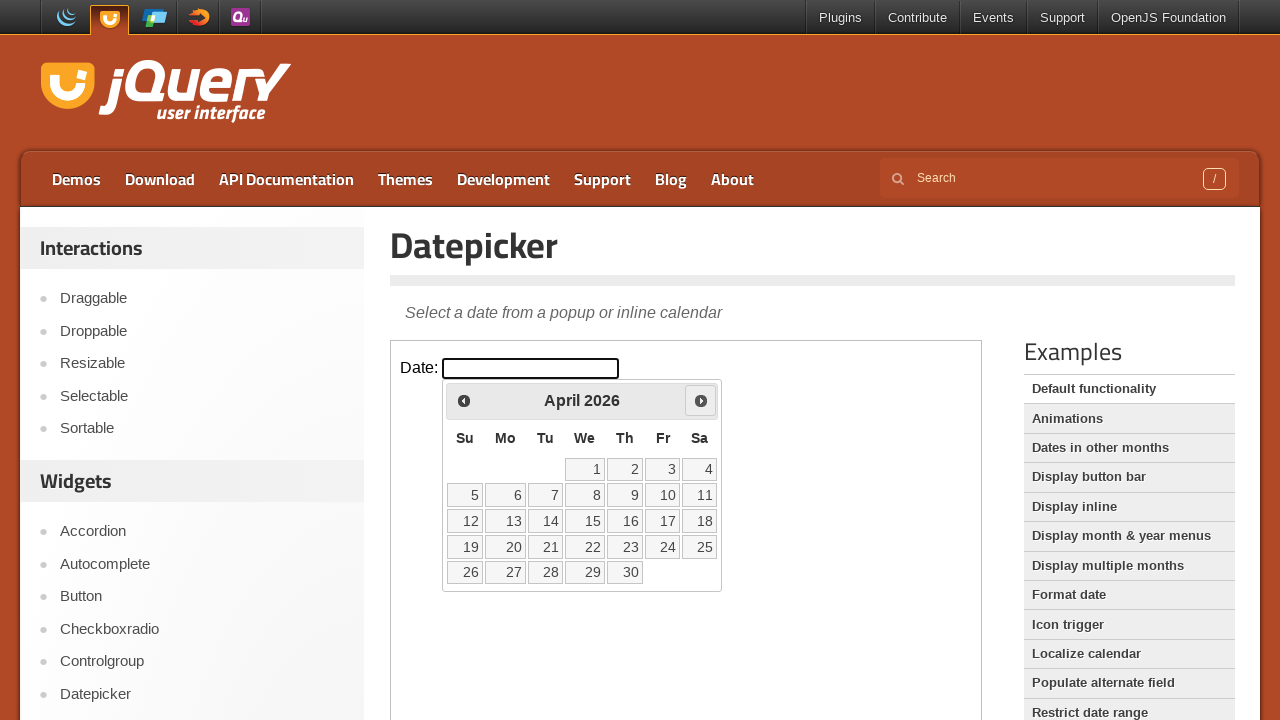

Waited for calendar animation to complete
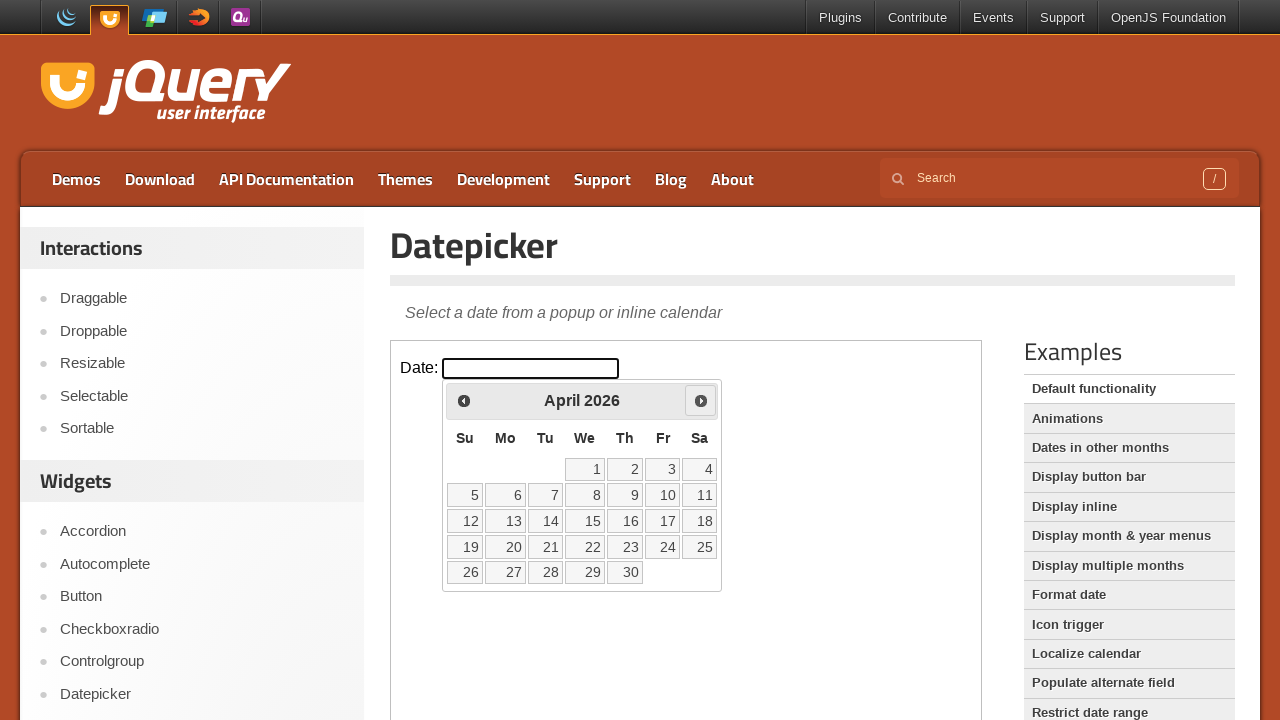

Clicked forward navigation button to move to next month at (701, 400) on .demo-frame >> internal:control=enter-frame >> .ui-icon.ui-icon-circle-triangle-
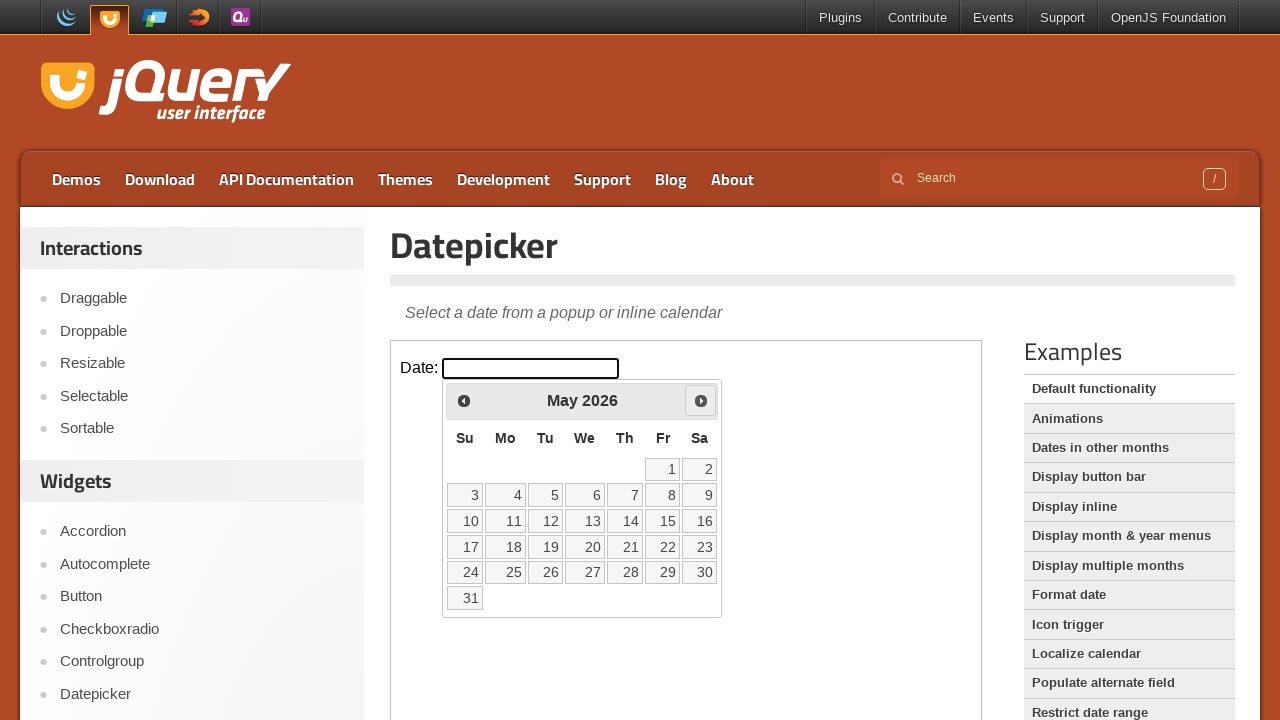

Waited for calendar animation to complete
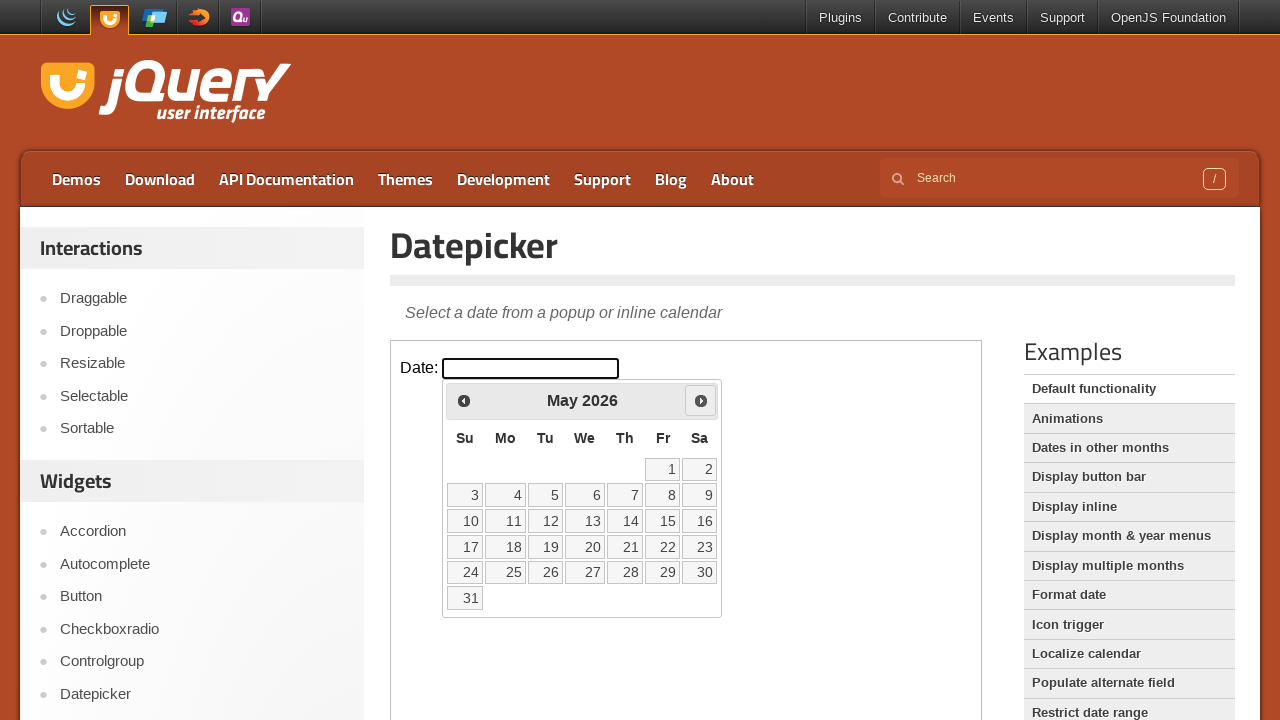

Clicked forward navigation button to move to next month at (701, 400) on .demo-frame >> internal:control=enter-frame >> .ui-icon.ui-icon-circle-triangle-
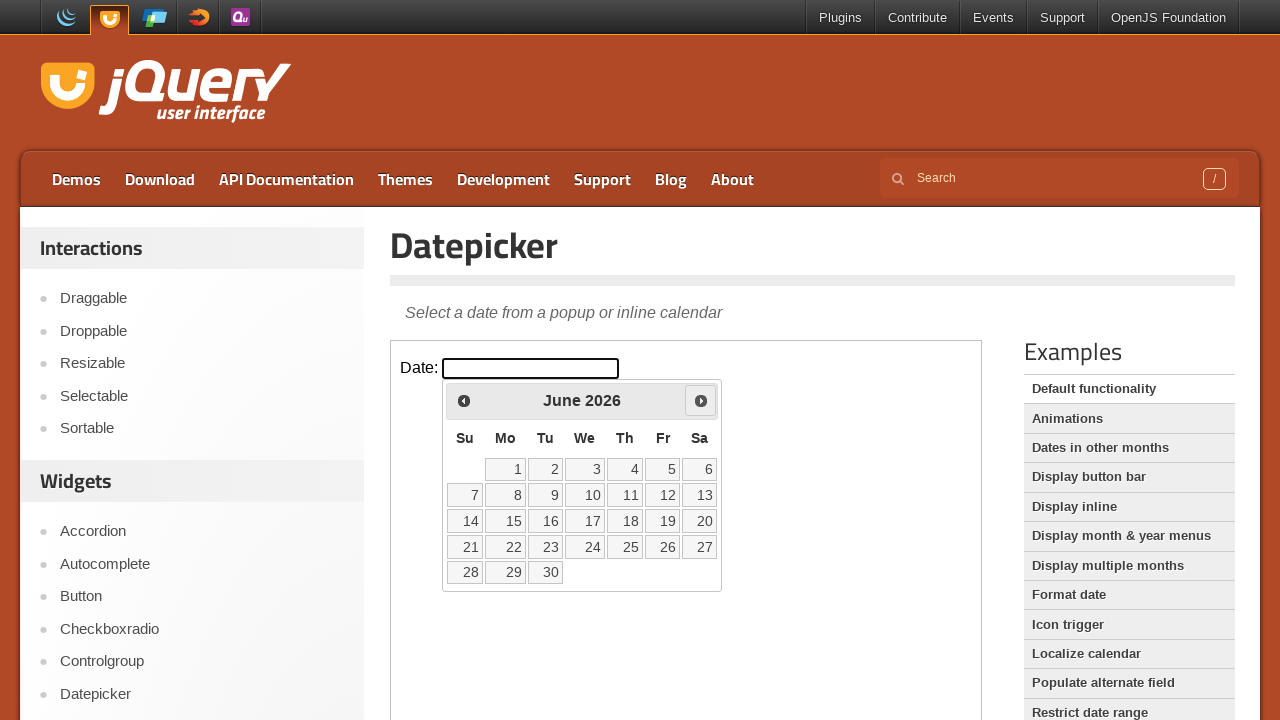

Waited for calendar animation to complete
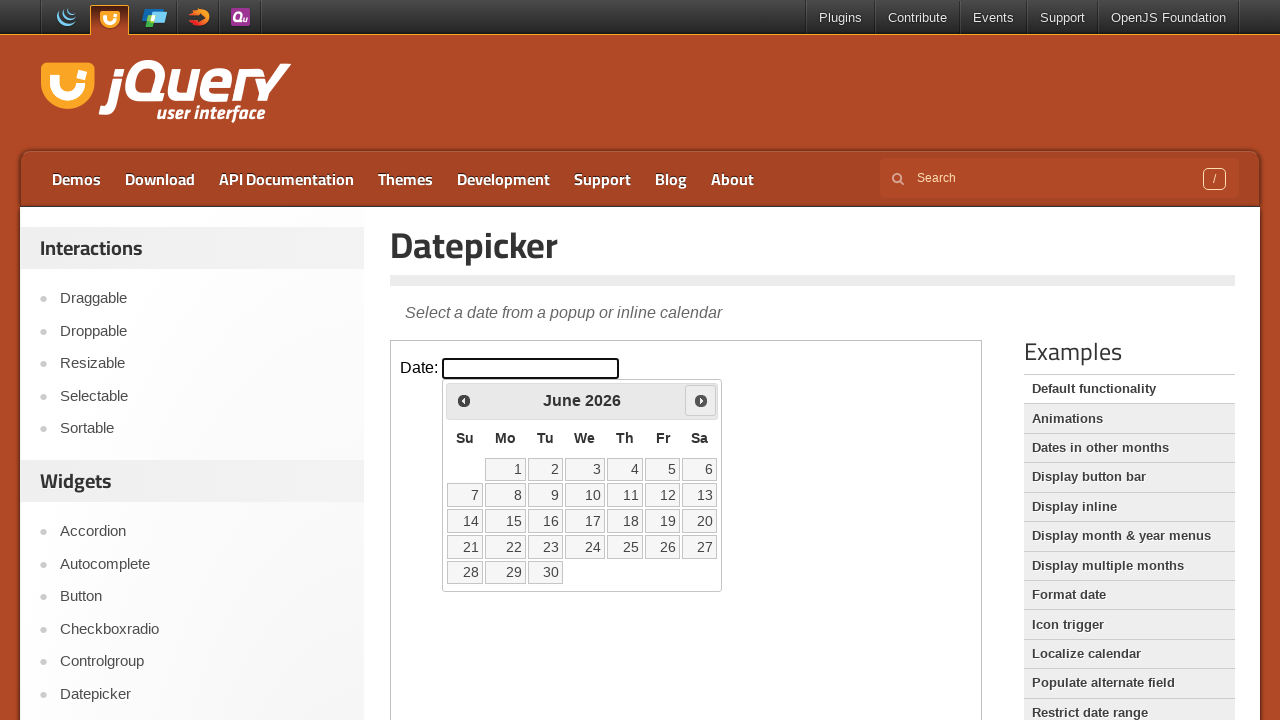

Clicked forward navigation button to move to next month at (701, 400) on .demo-frame >> internal:control=enter-frame >> .ui-icon.ui-icon-circle-triangle-
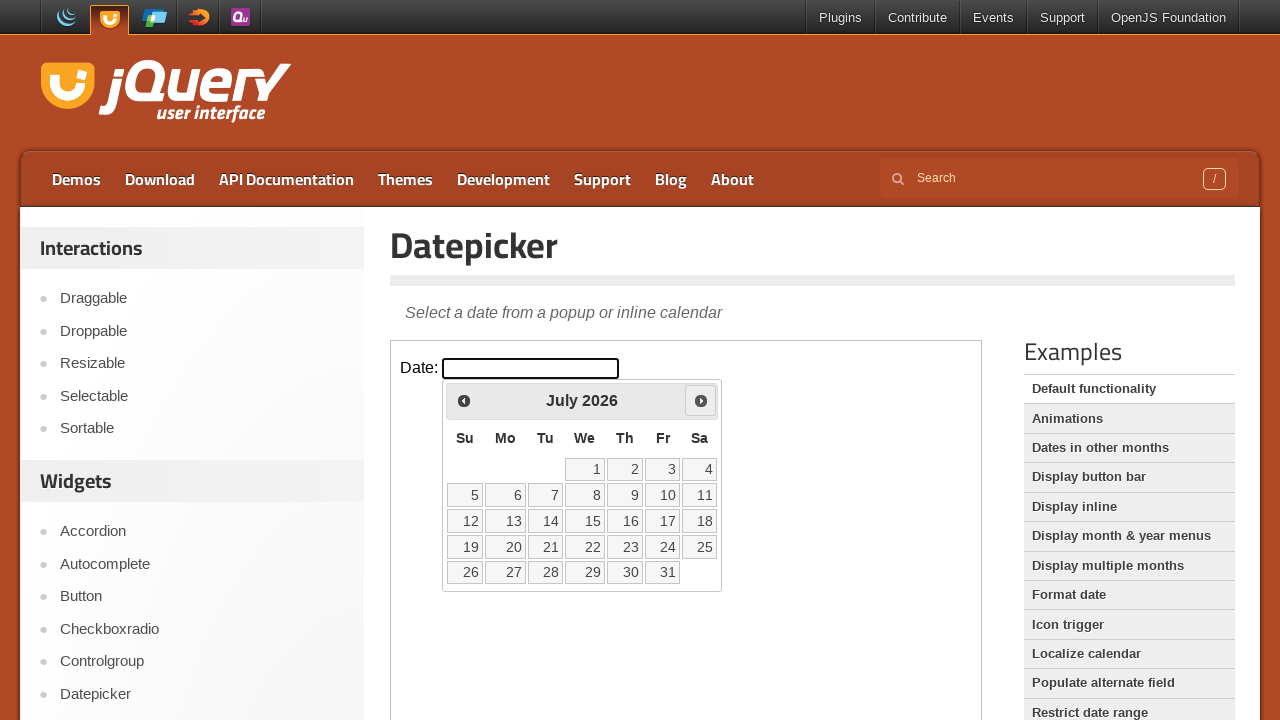

Waited for calendar animation to complete
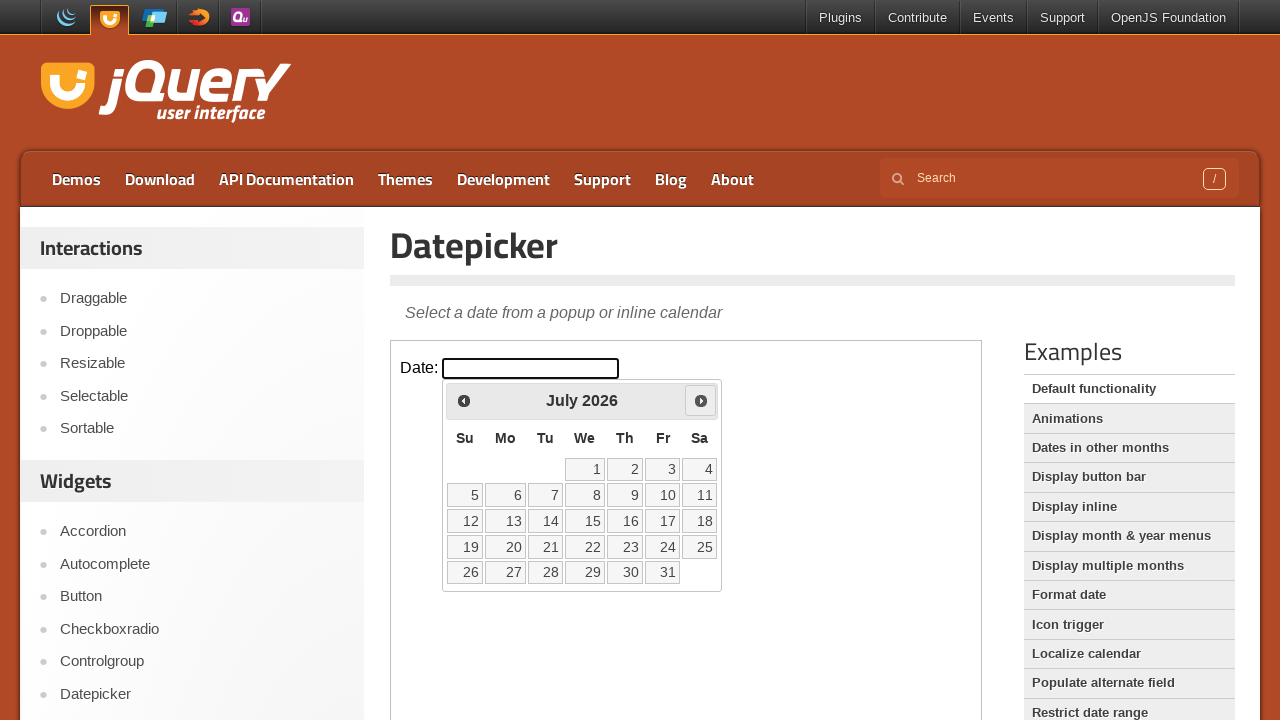

Clicked forward navigation button to move to next month at (701, 400) on .demo-frame >> internal:control=enter-frame >> .ui-icon.ui-icon-circle-triangle-
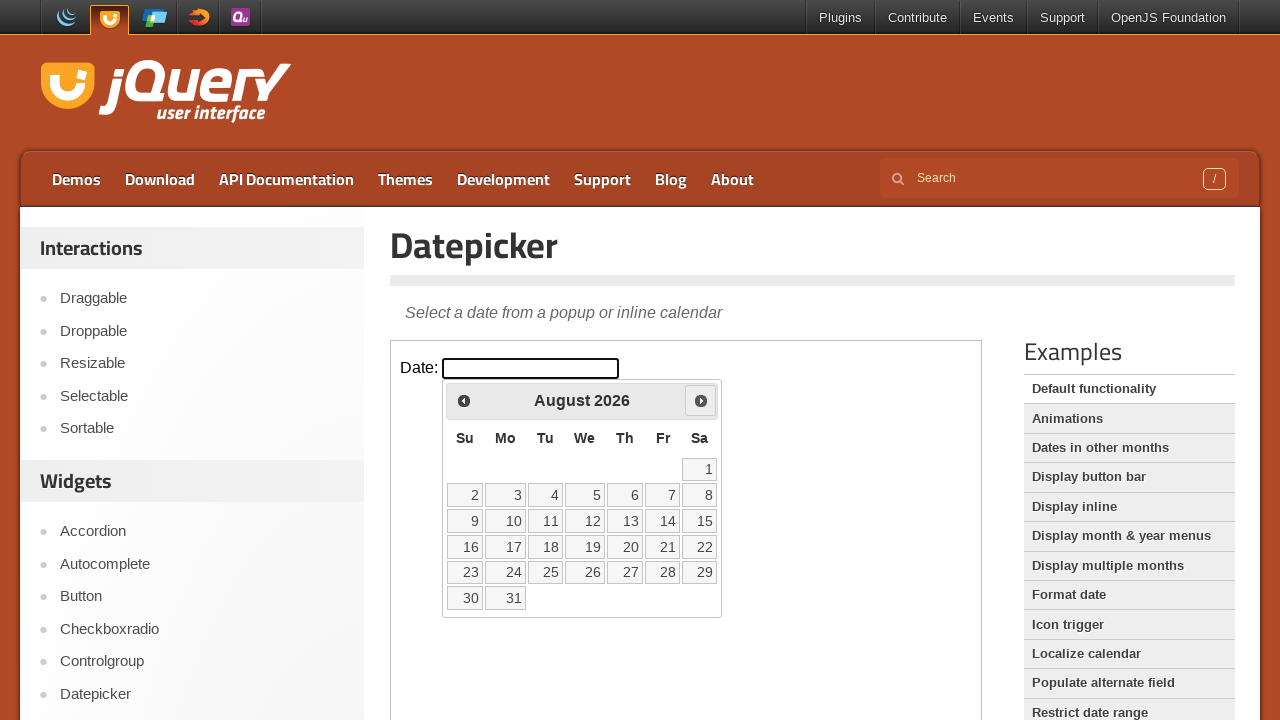

Waited for calendar animation to complete
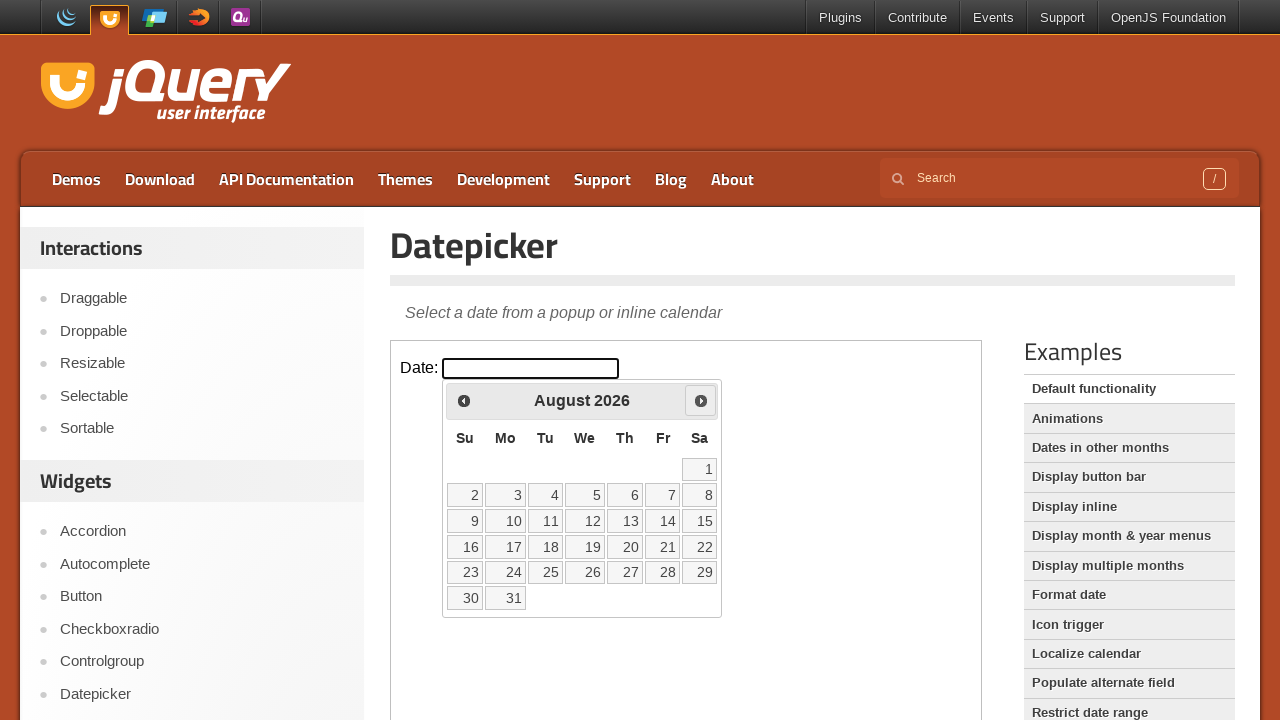

Clicked forward navigation button to move to next month at (701, 400) on .demo-frame >> internal:control=enter-frame >> .ui-icon.ui-icon-circle-triangle-
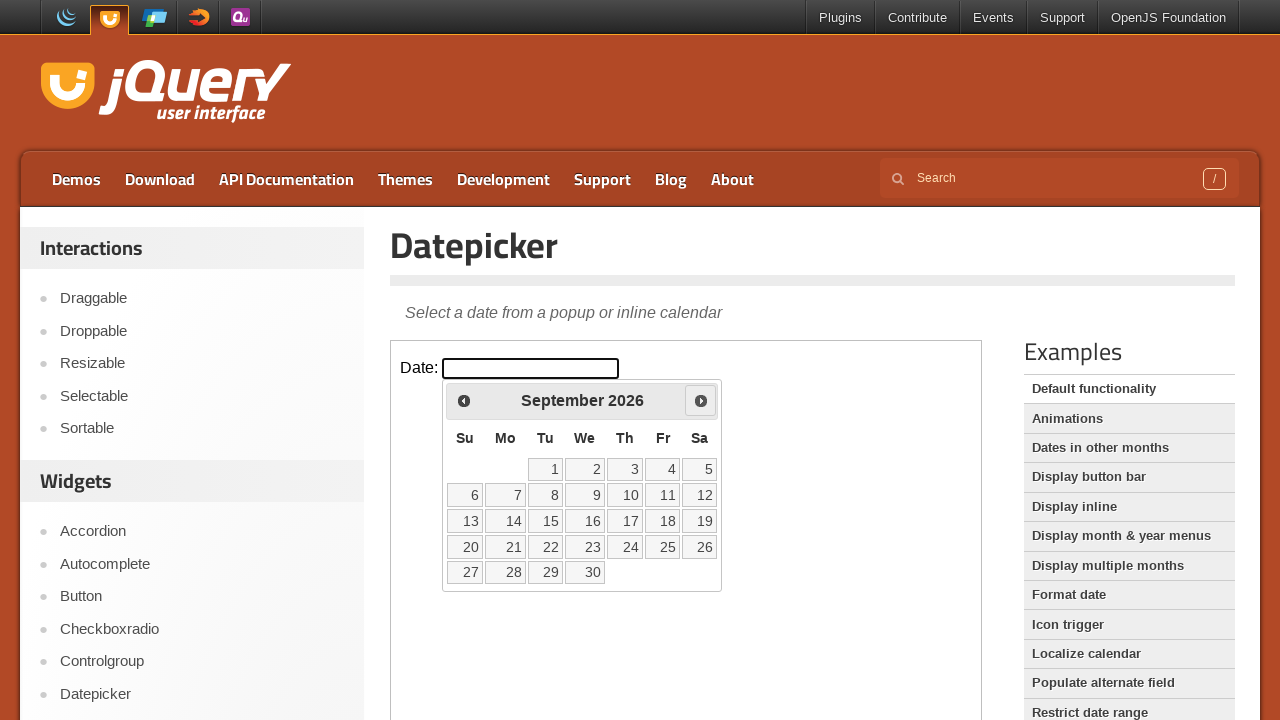

Waited for calendar animation to complete
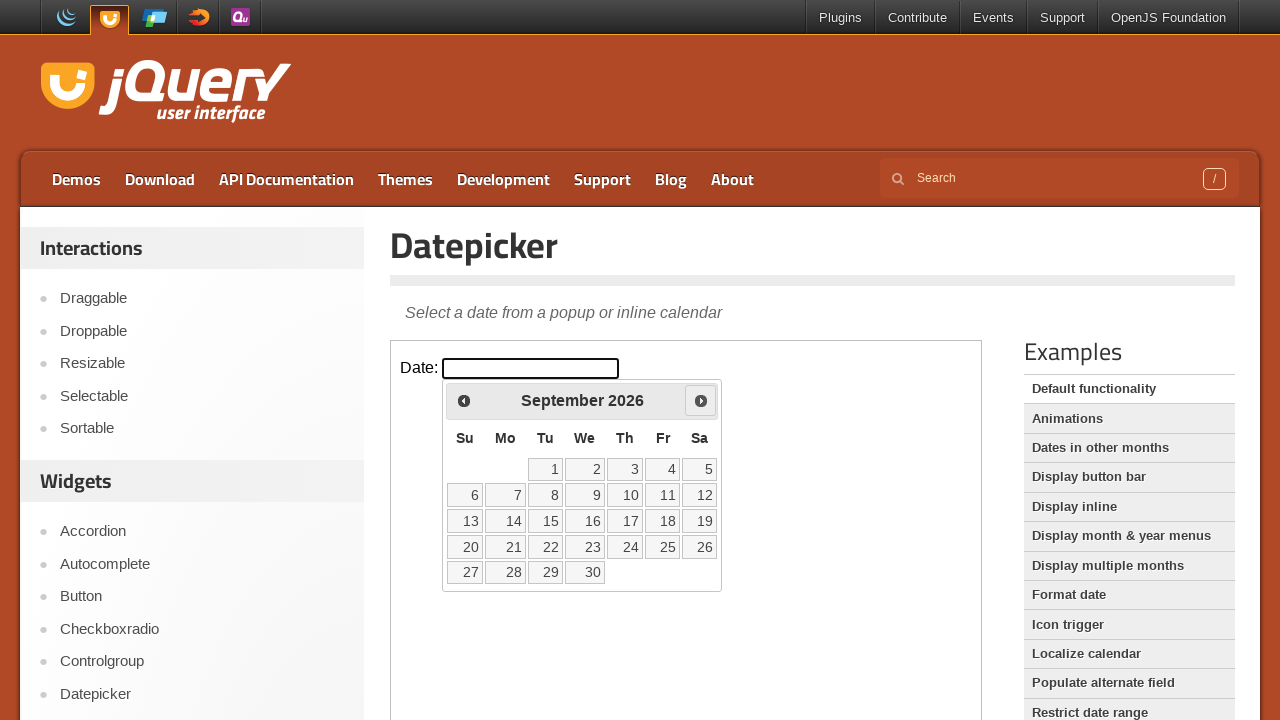

Retrieved all available date elements from the calendar
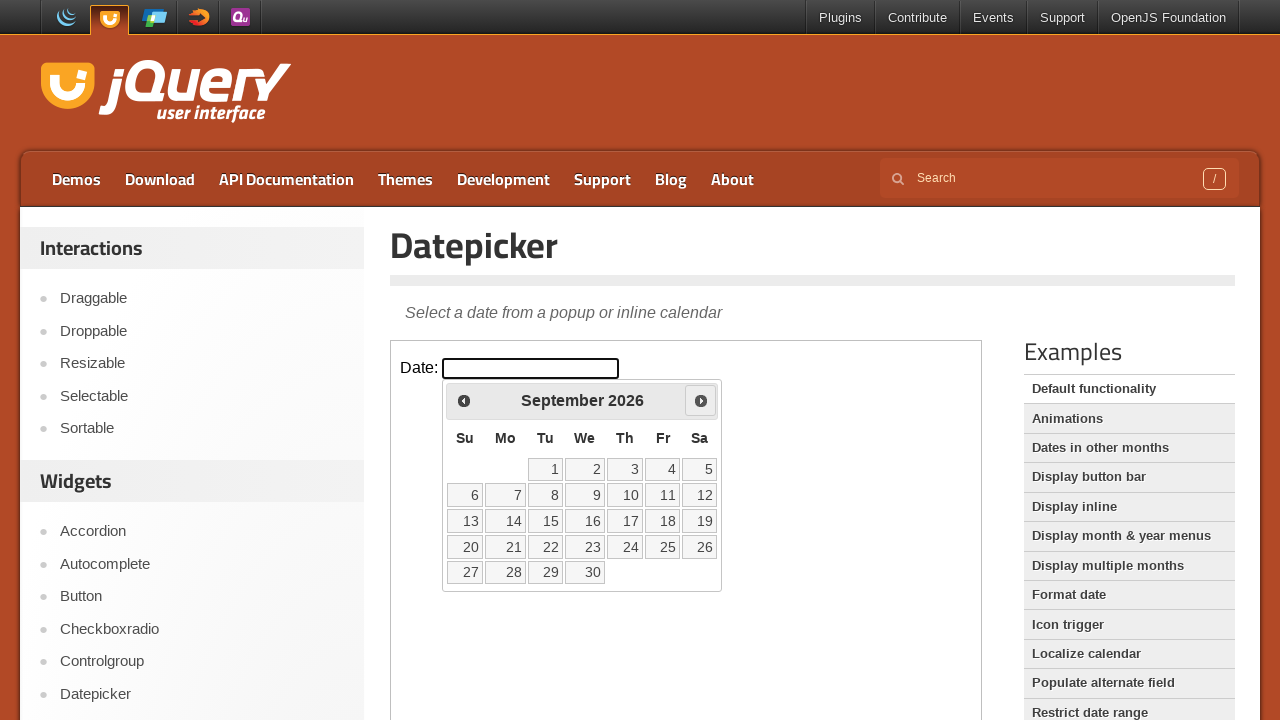

Selected the 15th day from the calendar in September at (545, 521) on .demo-frame >> internal:control=enter-frame >> .ui-state-default >> nth=14
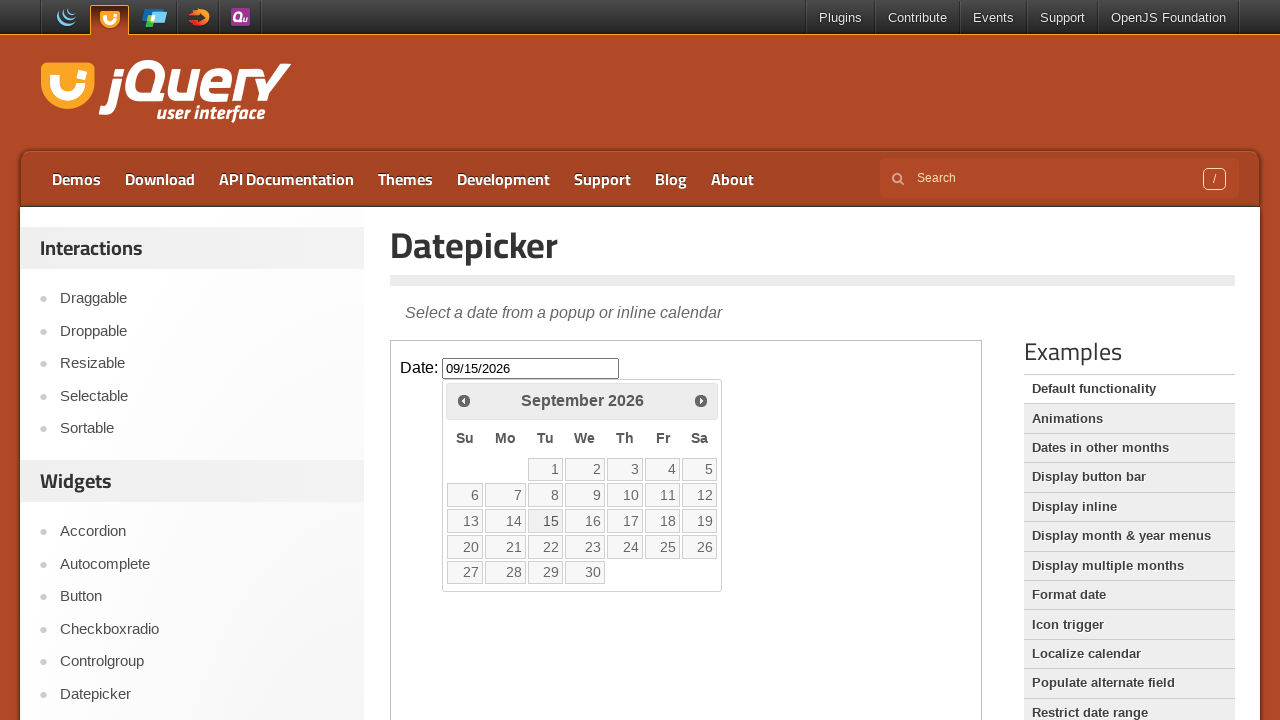

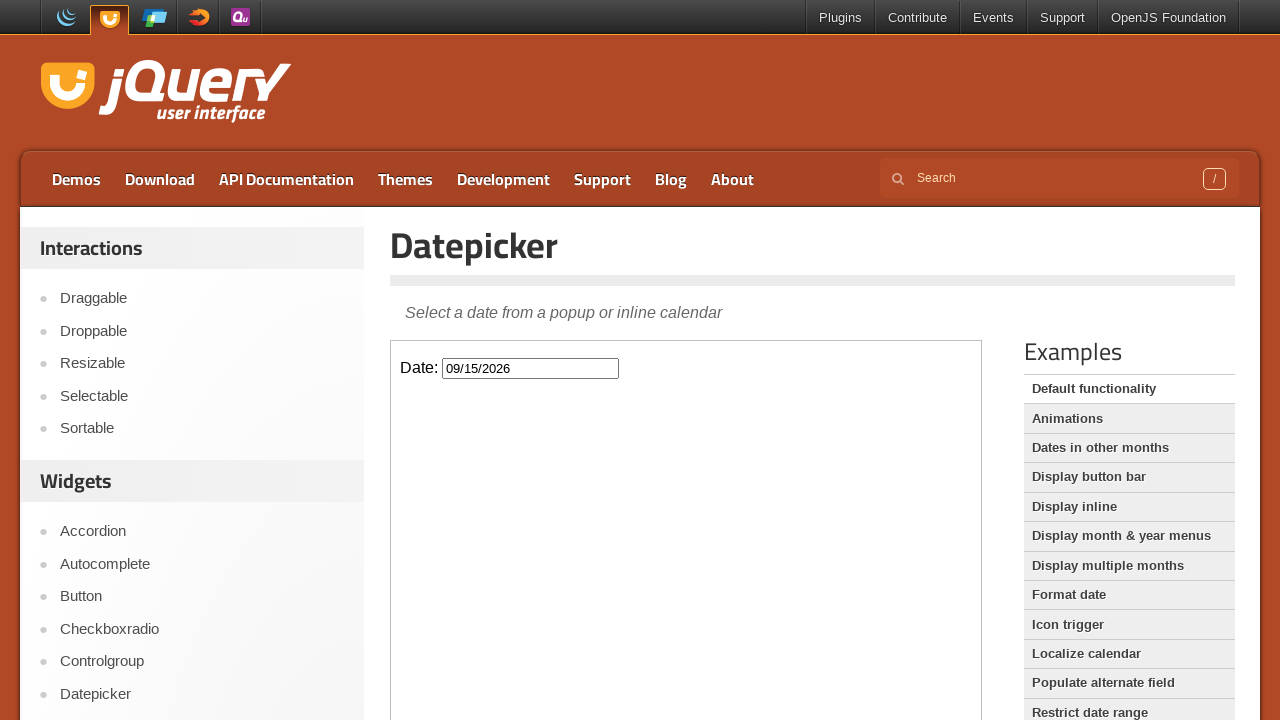